Tests JavaScript alert handling by clicking a button to trigger an alert and accepting it

Starting URL: http://demoqa.com/alerts

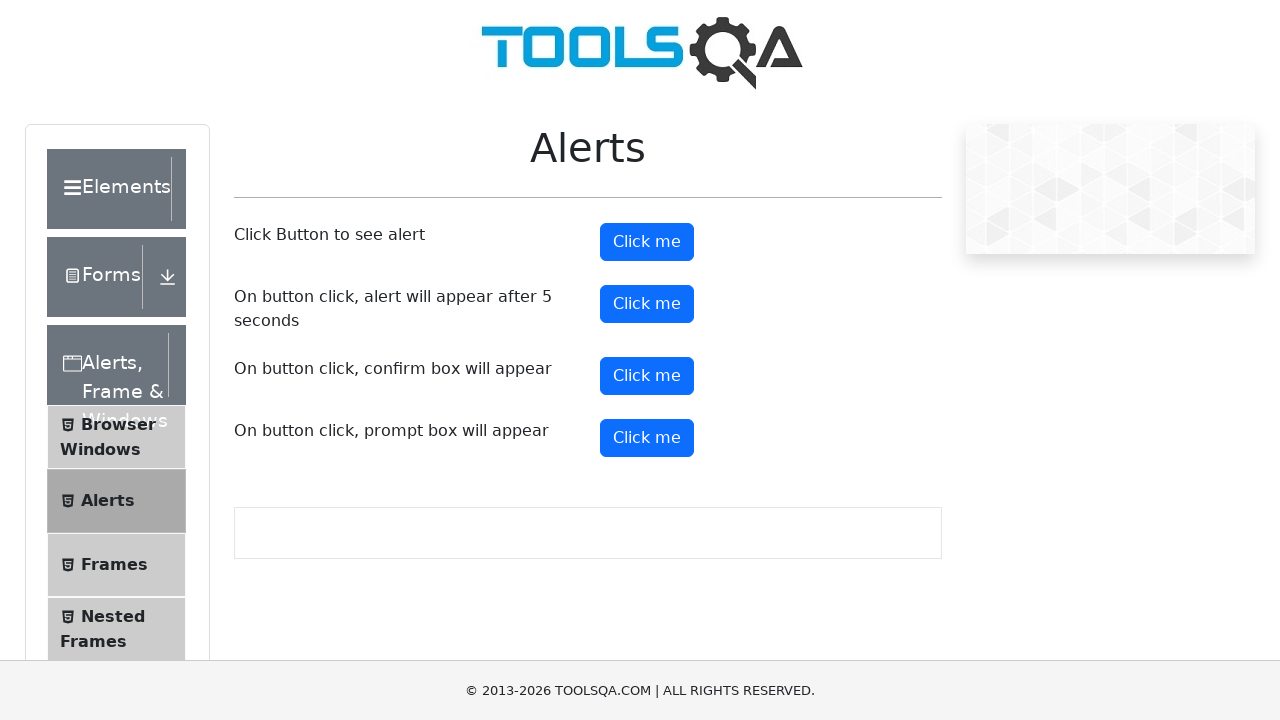

Clicked button to trigger JavaScript alert at (647, 242) on #alertButton
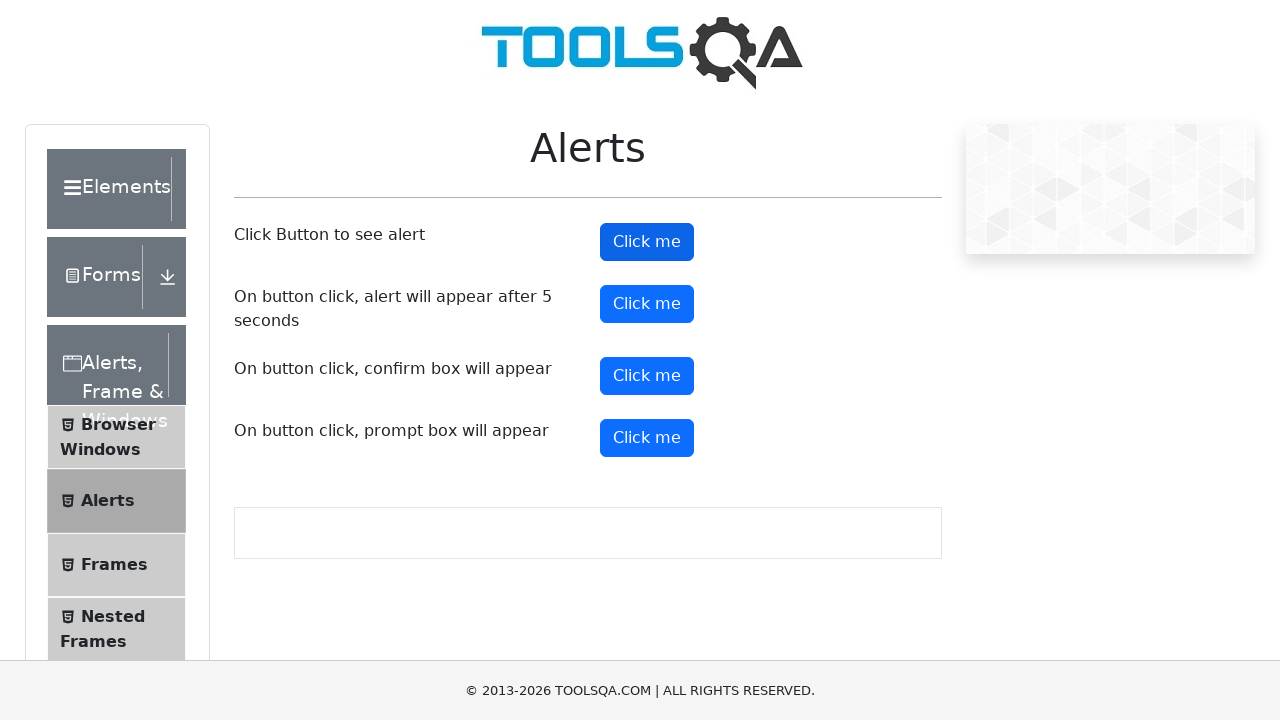

Set up dialog handler to accept alerts
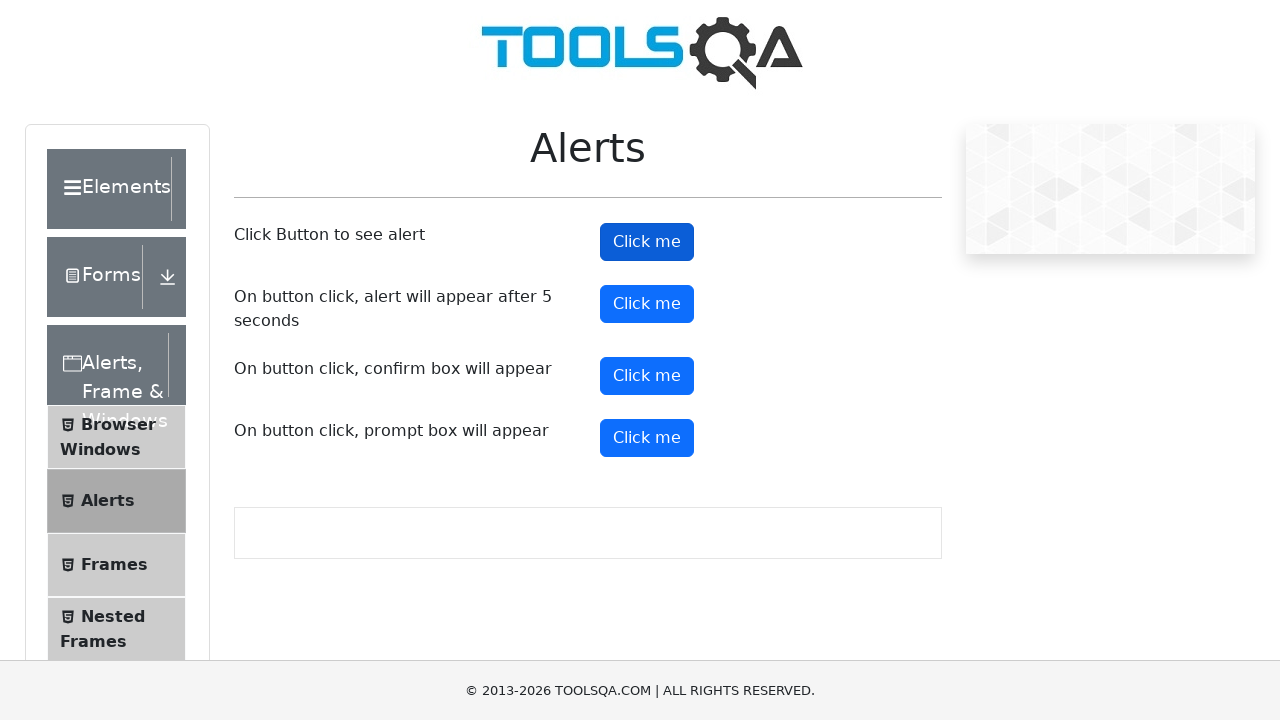

Retrieved page title for verification
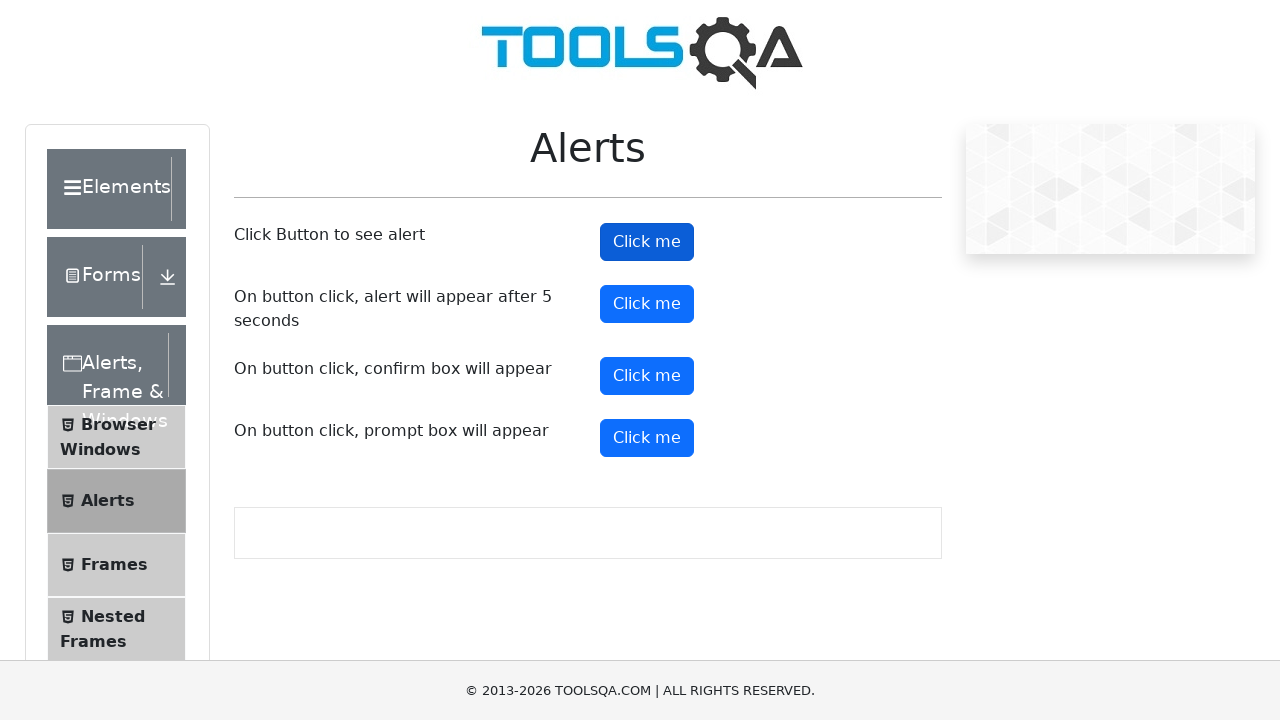

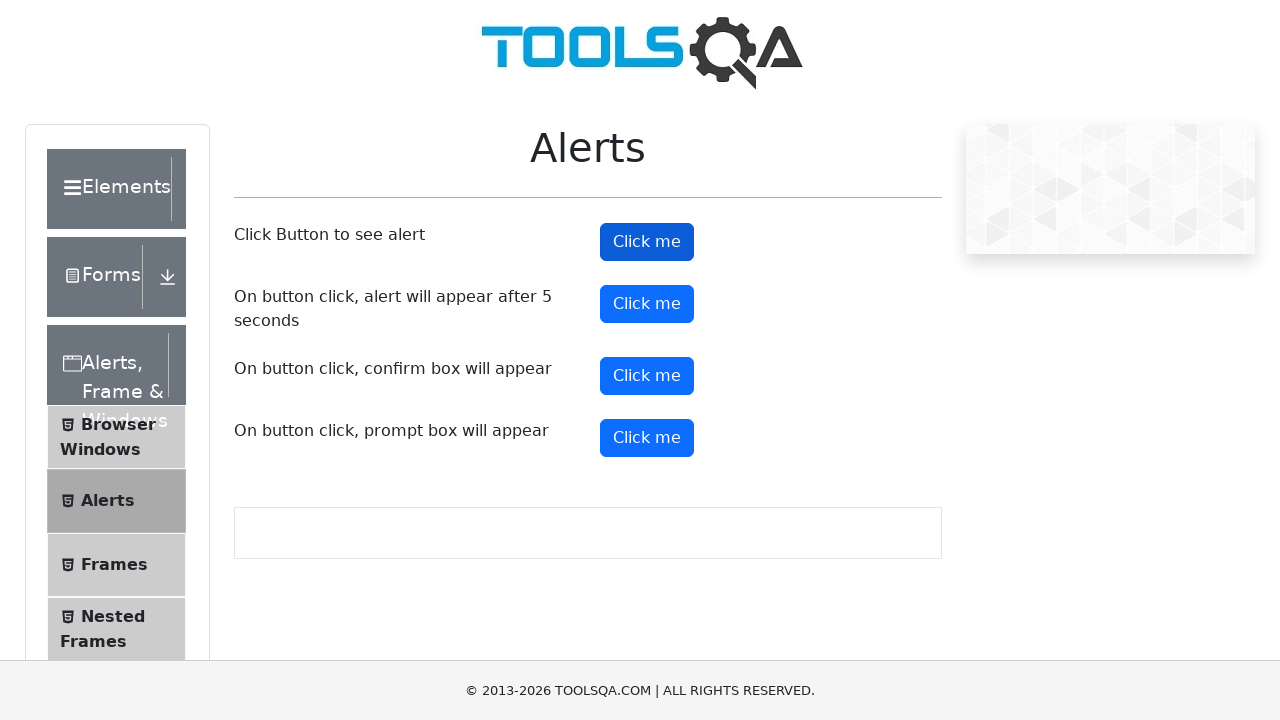